Searches for an artist on Vagalume music website by clicking the search icon, entering an artist name, and clicking on the artist result

Starting URL: https://www.vagalume.com.br/

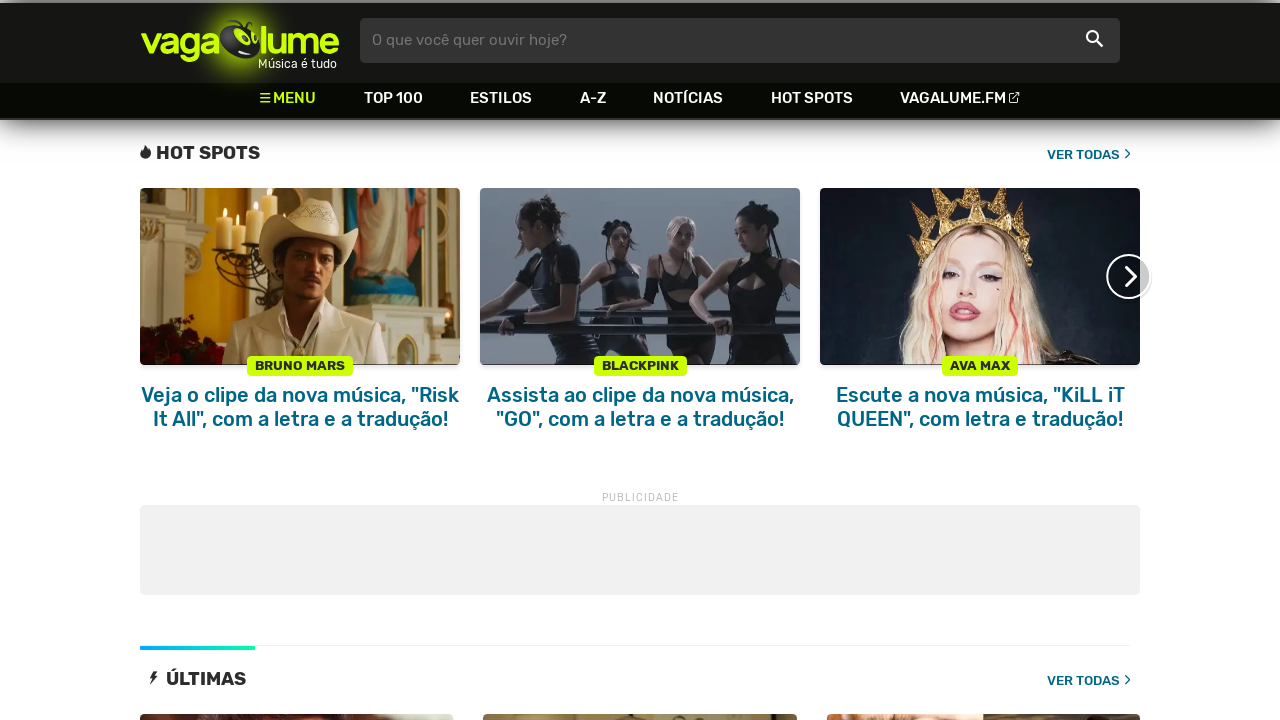

Clicked search icon at (1094, 40) on xpath=//*[@class='icon-busca']
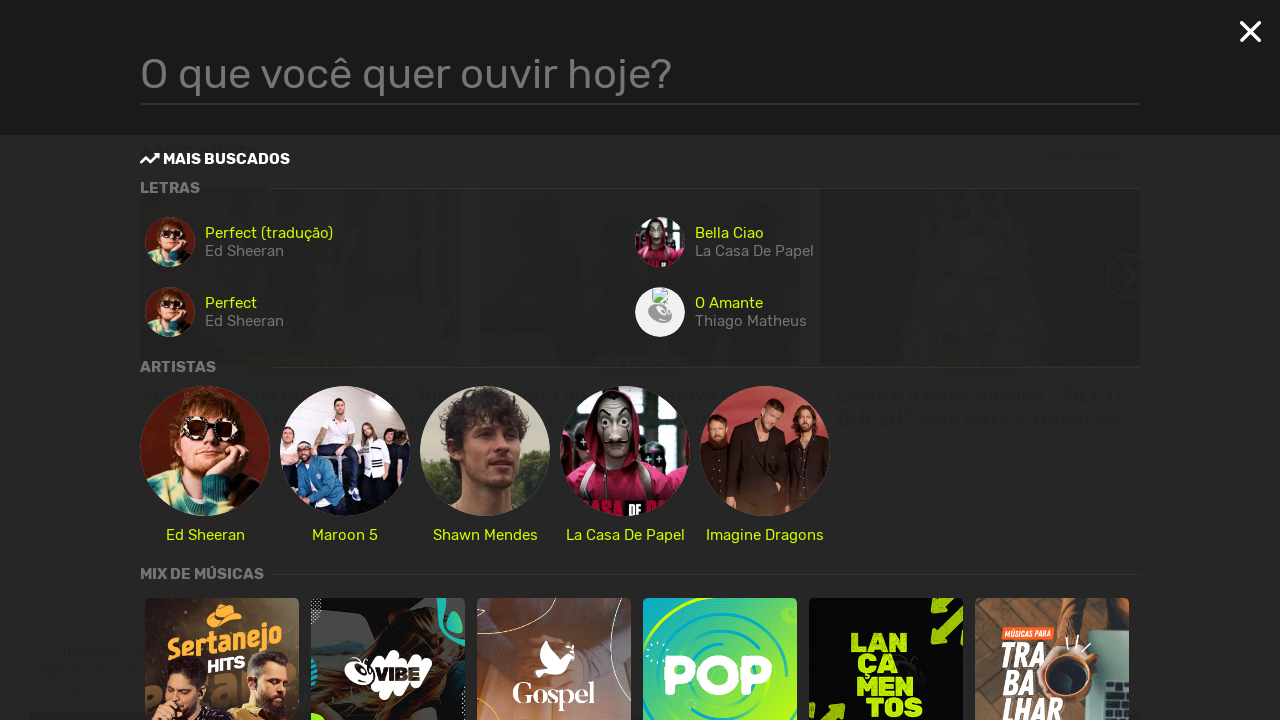

Search field appeared
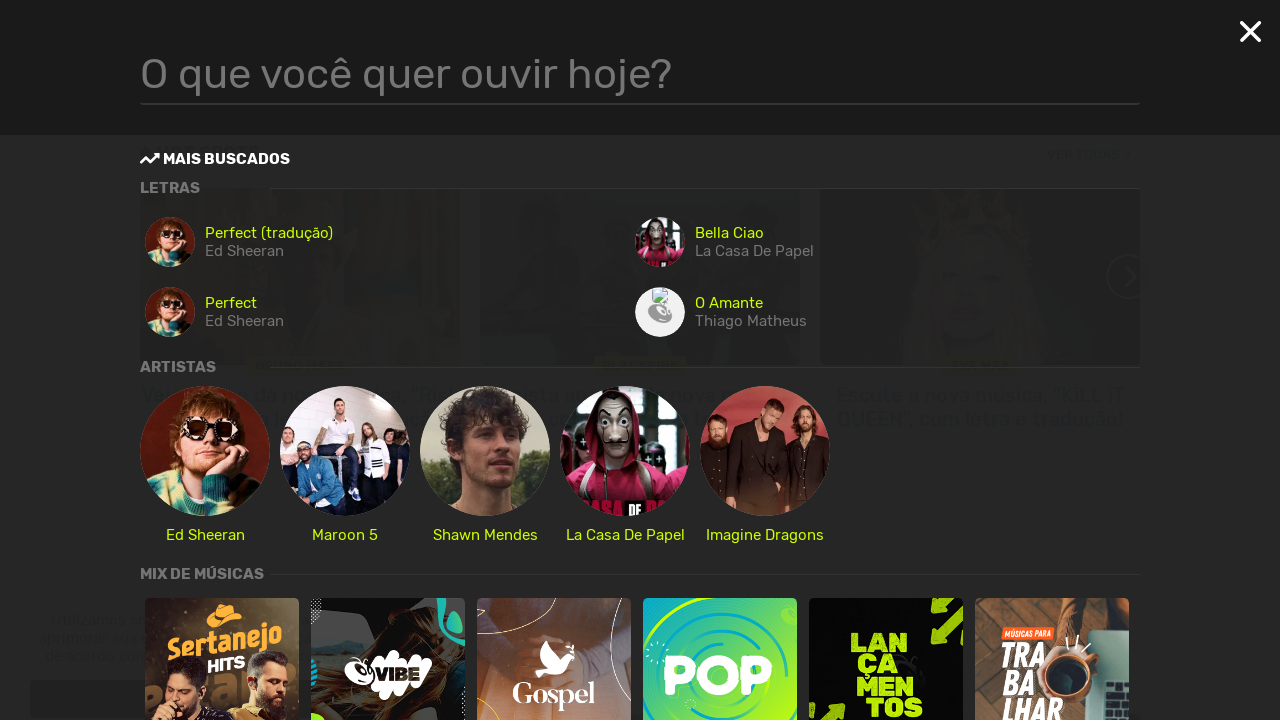

Entered 'Ramones' in search field on .searchField
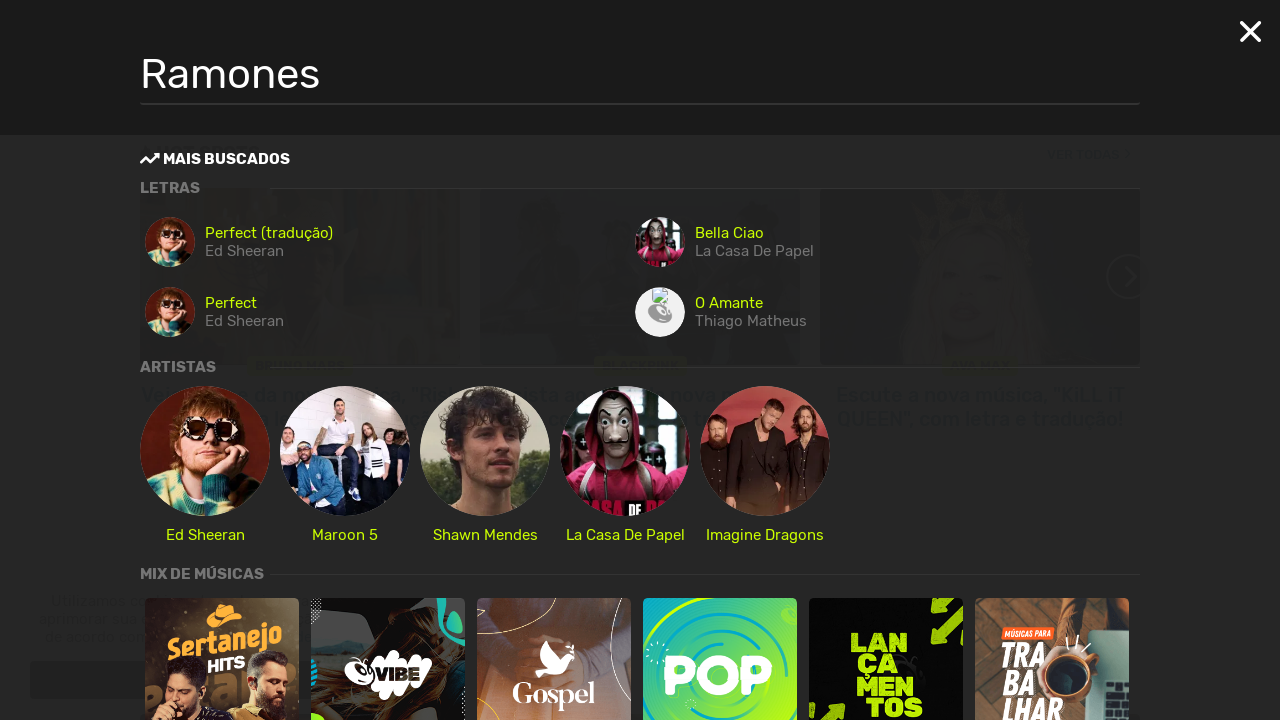

Waited for search results to load
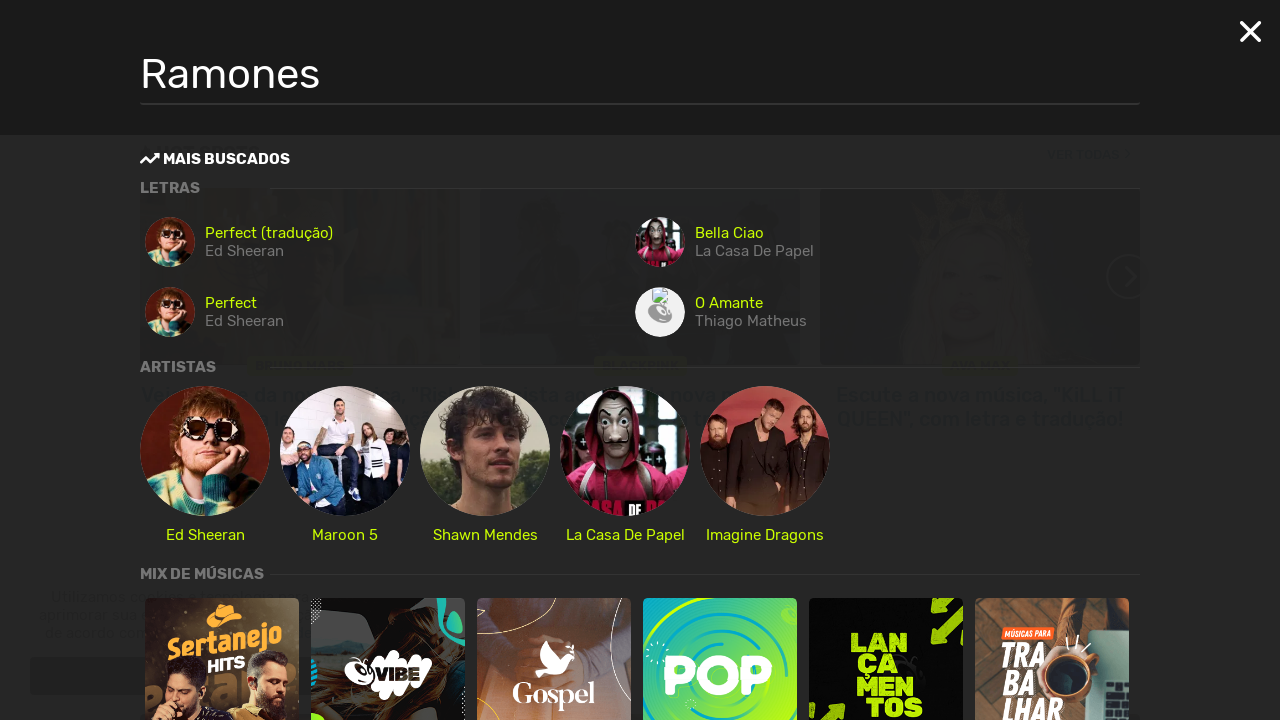

Clicked artist result at (205, 465) on .itemArtist
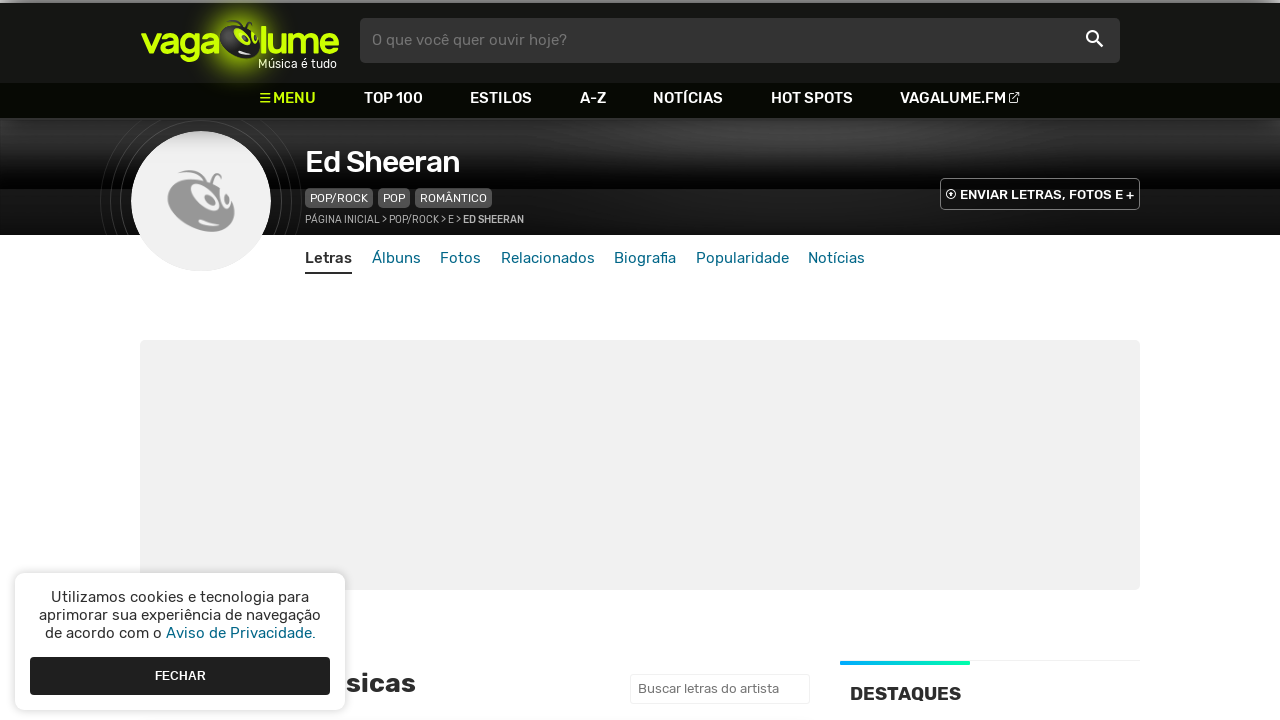

Artist page loaded successfully
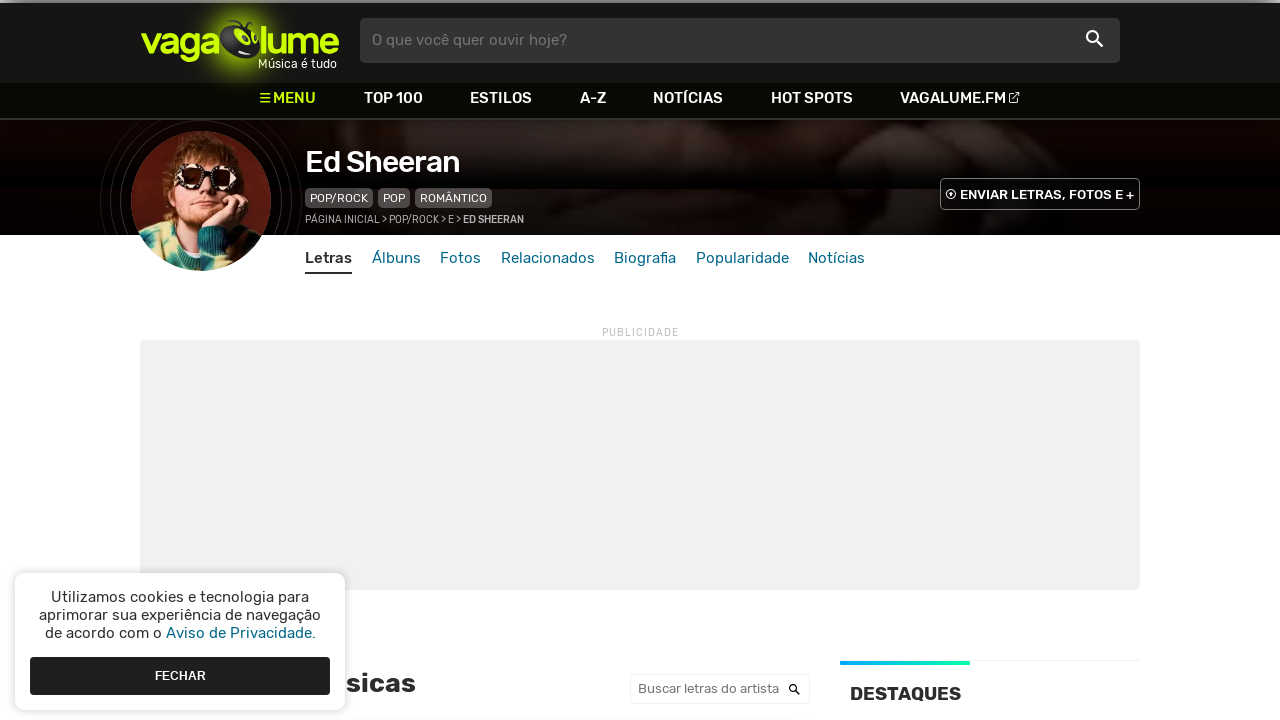

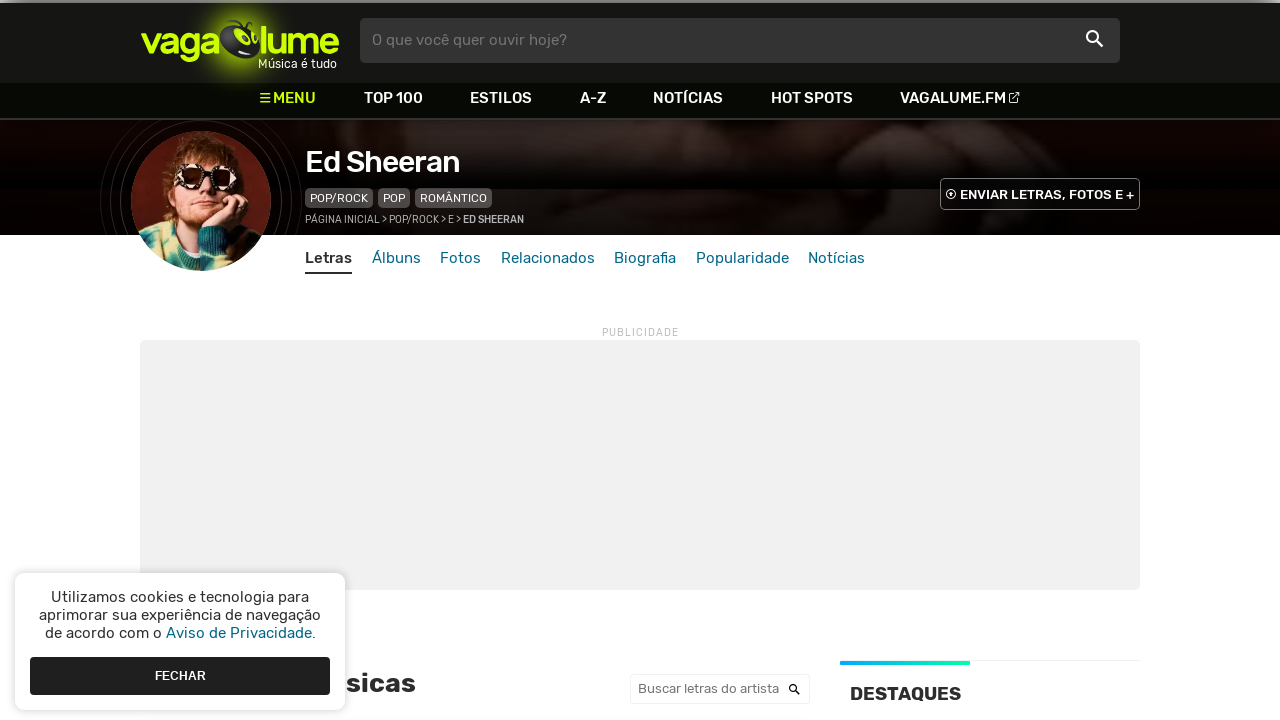